Tests dynamic controls with explicit waits by clicking Remove button, verifying "It's gone!" message appears, clicking Add button, and verifying "It's back" message appears

Starting URL: https://the-internet.herokuapp.com/dynamic_controls

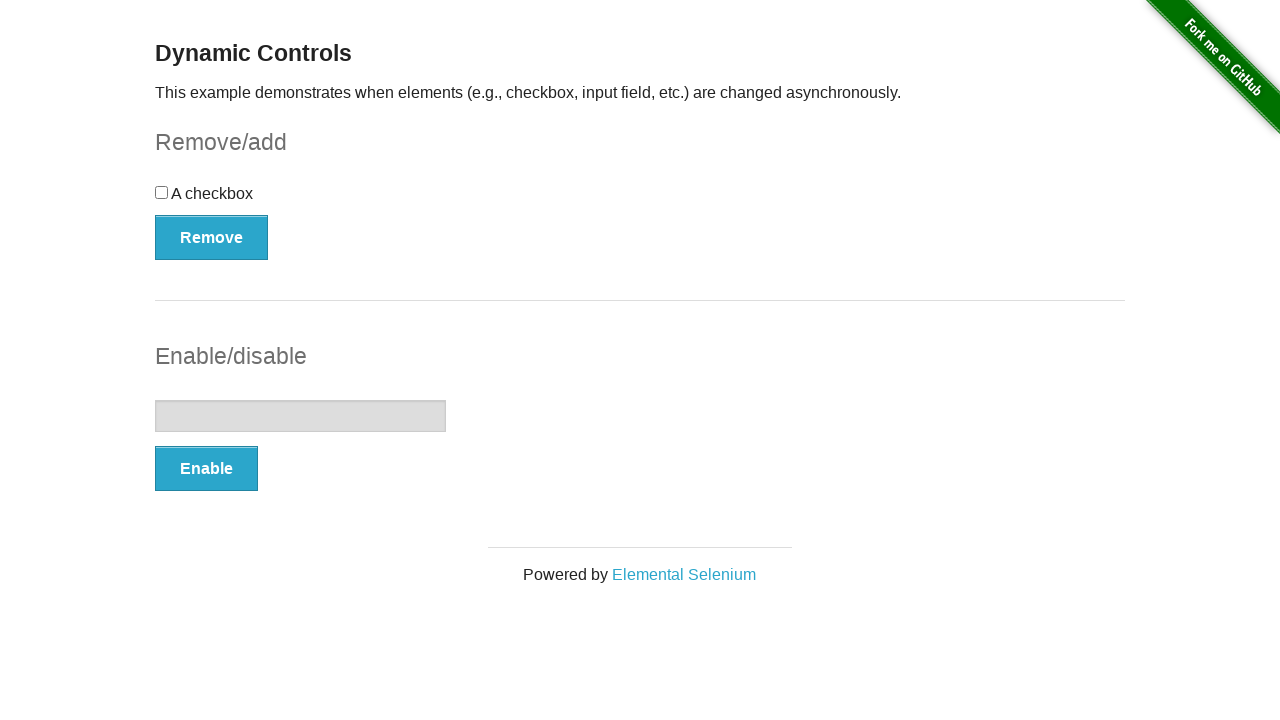

Clicked Remove button to remove dynamic control at (212, 237) on xpath=//button[text()='Remove']
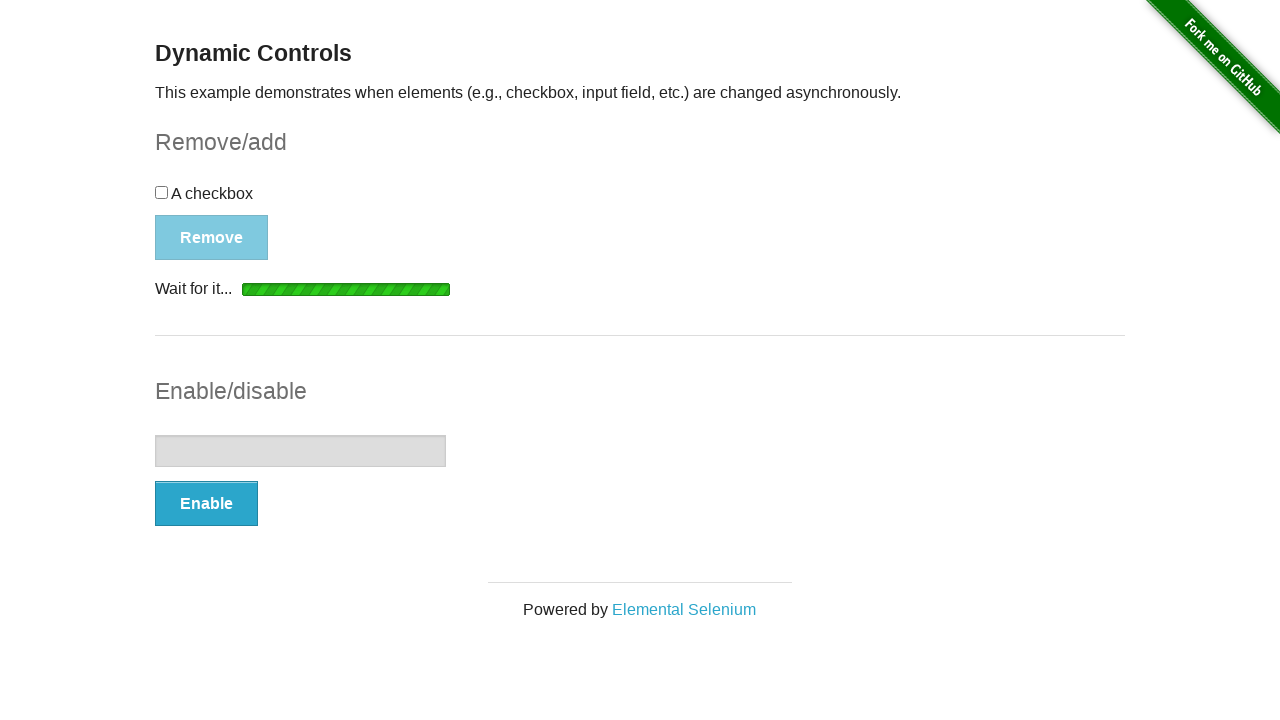

Waited for and located 'It's gone!' message
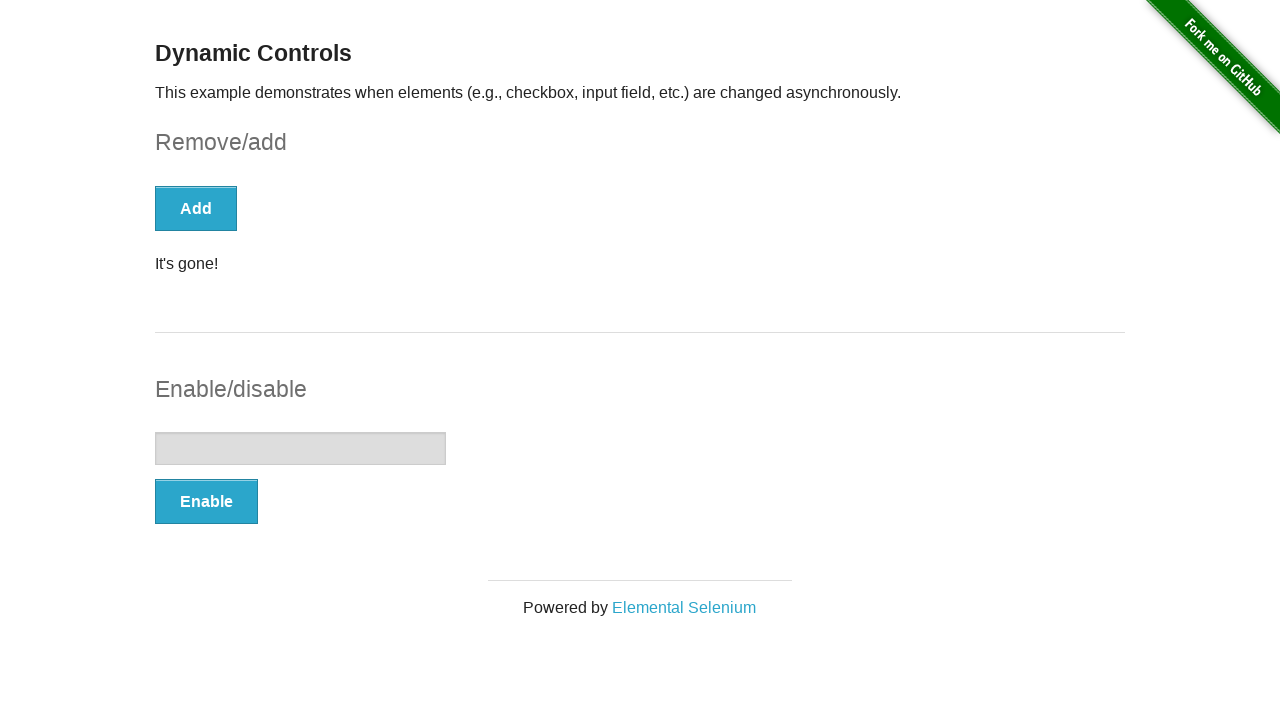

Verified 'It's gone!' message is visible
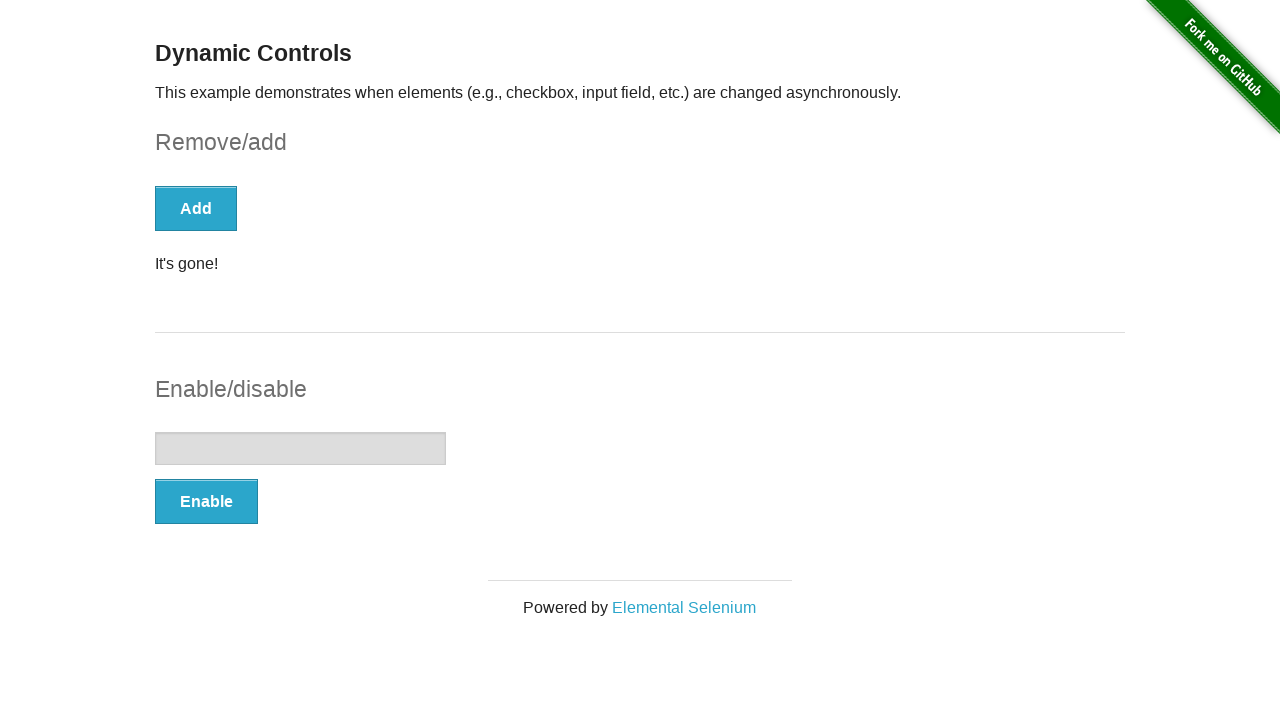

Clicked Add button to restore dynamic control at (196, 208) on xpath=//*[text()='Add']
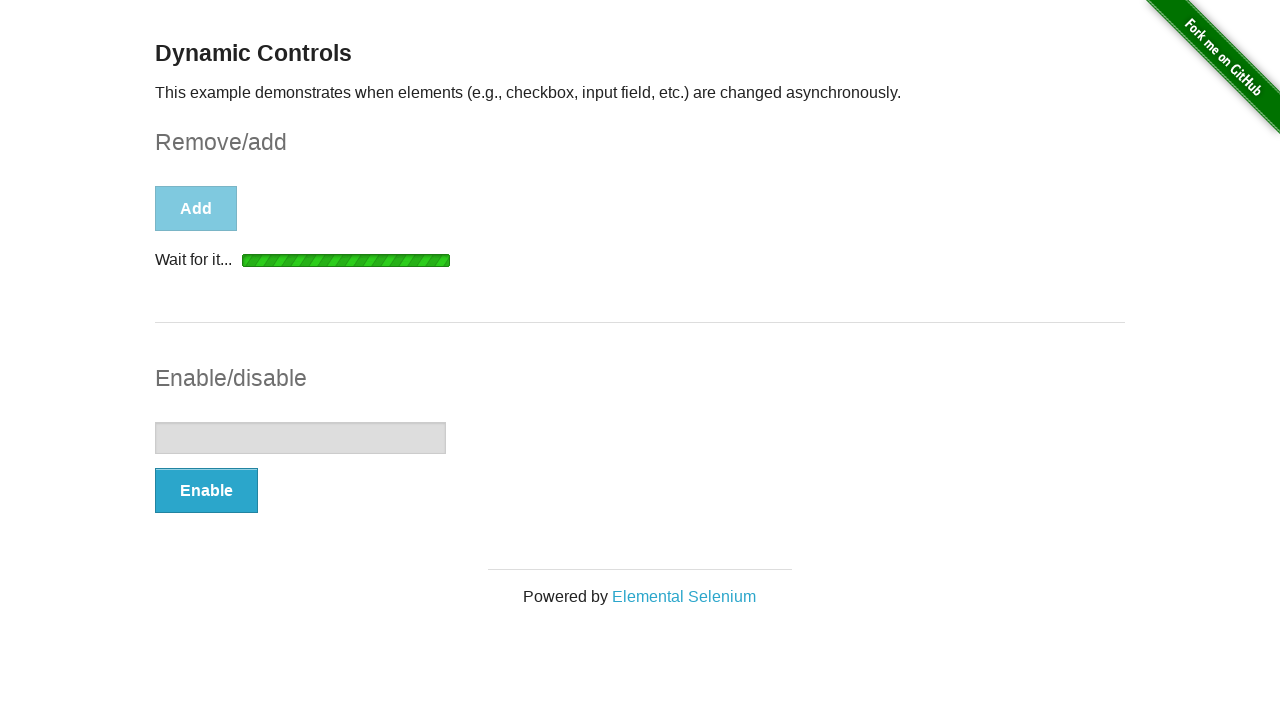

Waited for and located 'It's back!' message
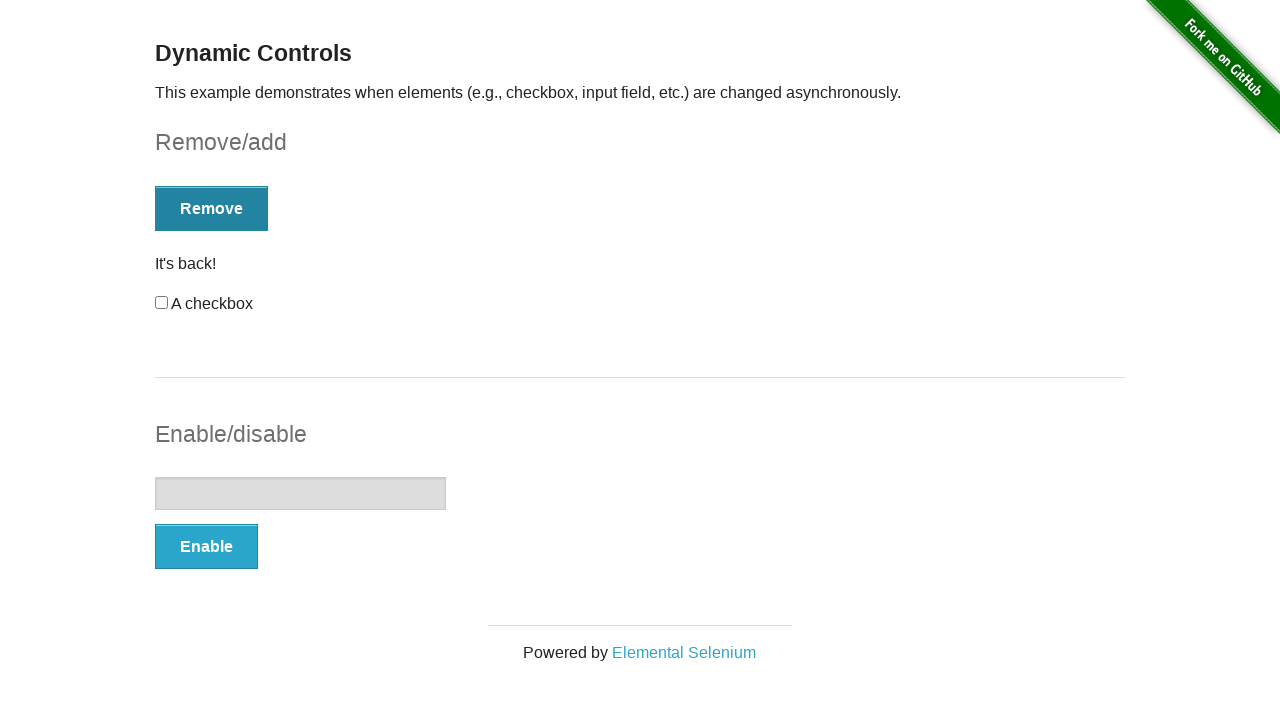

Verified 'It's back!' message is visible
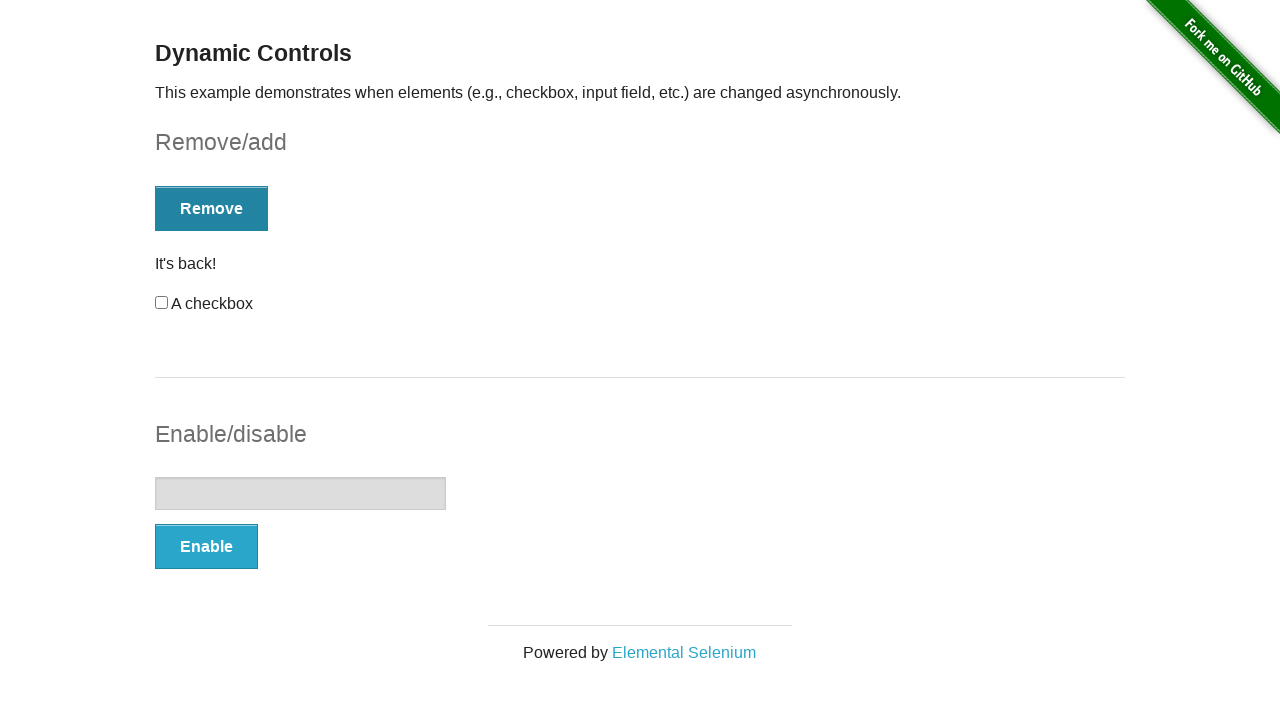

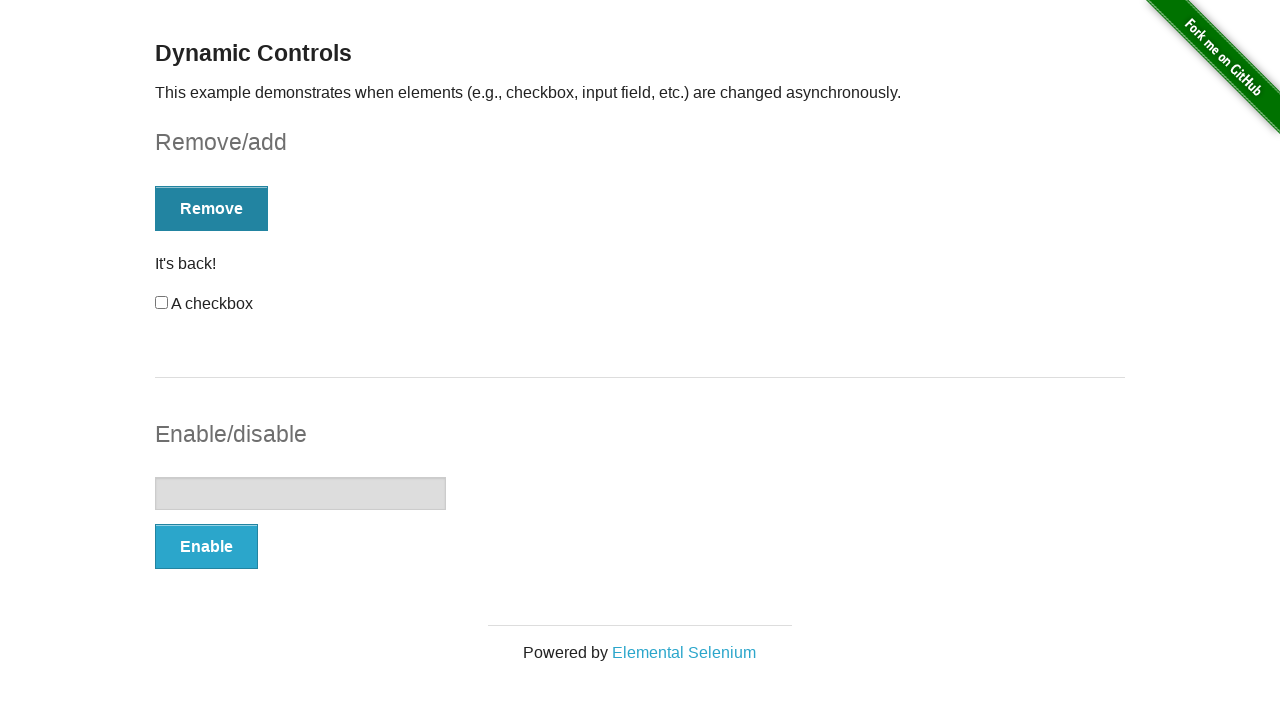